Tests selecting an option from a React select dropdown by clicking on "Group 2, option 1" and verifying the selection

Starting URL: https://demoqa.com/select-menu

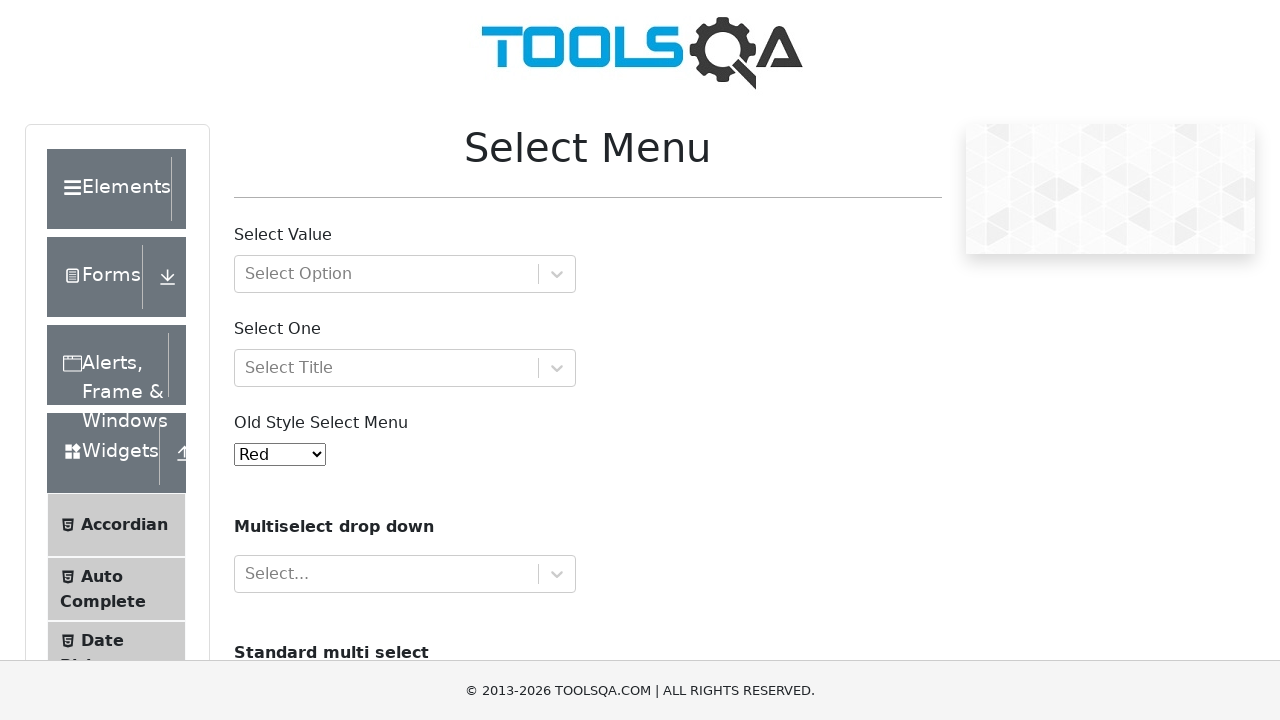

Waited for oldSelectMenu selector to load
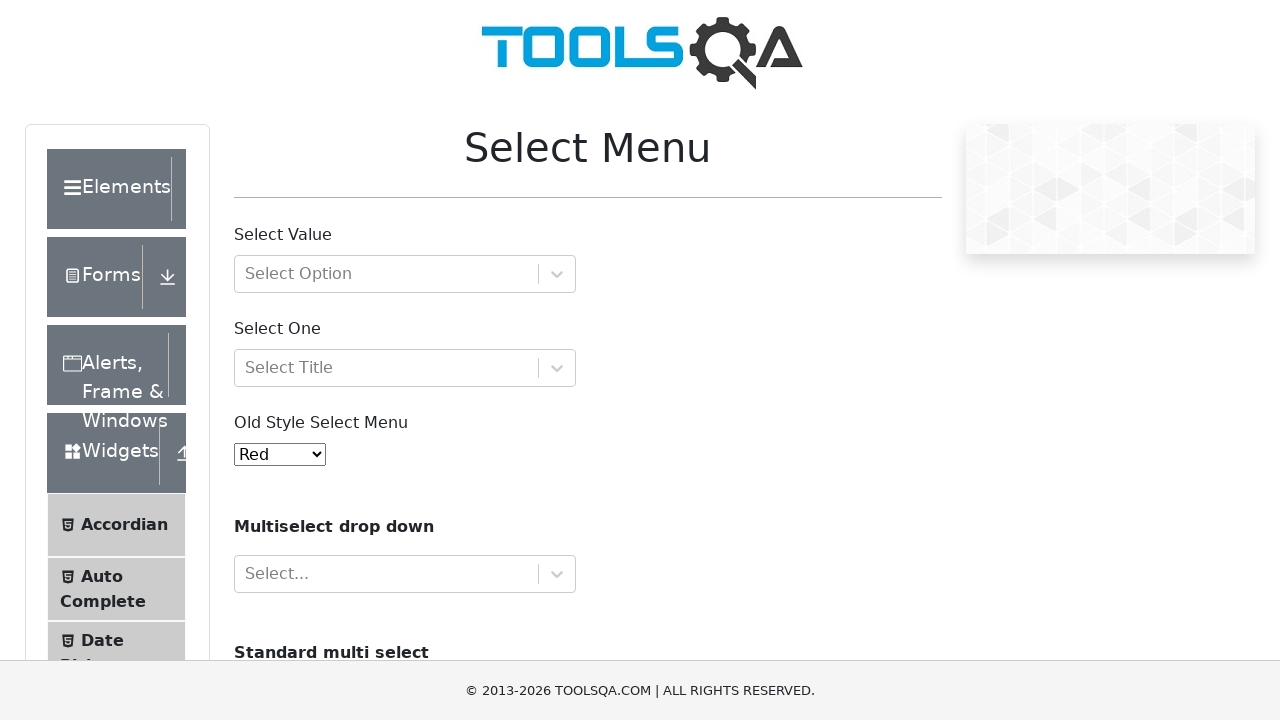

Clicked on withOptGroup dropdown to open options at (405, 274) on div[id="withOptGroup"]
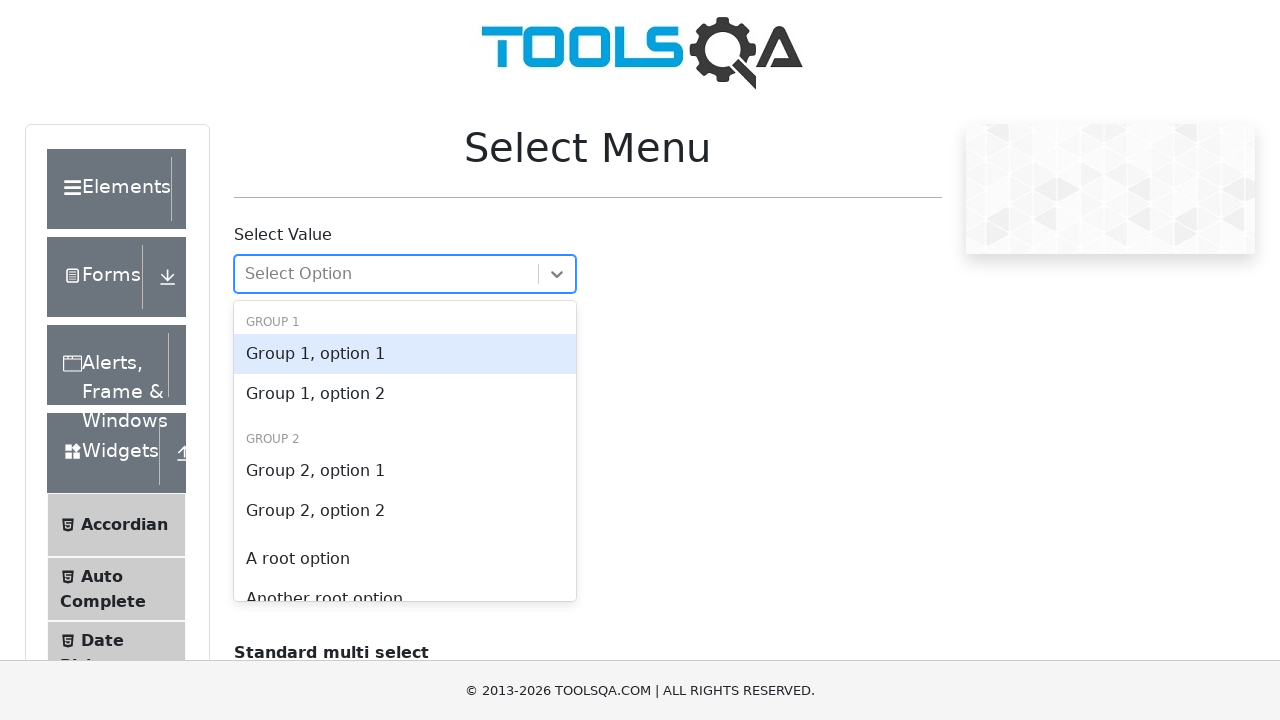

Waited for Group 2, option 1 to become available
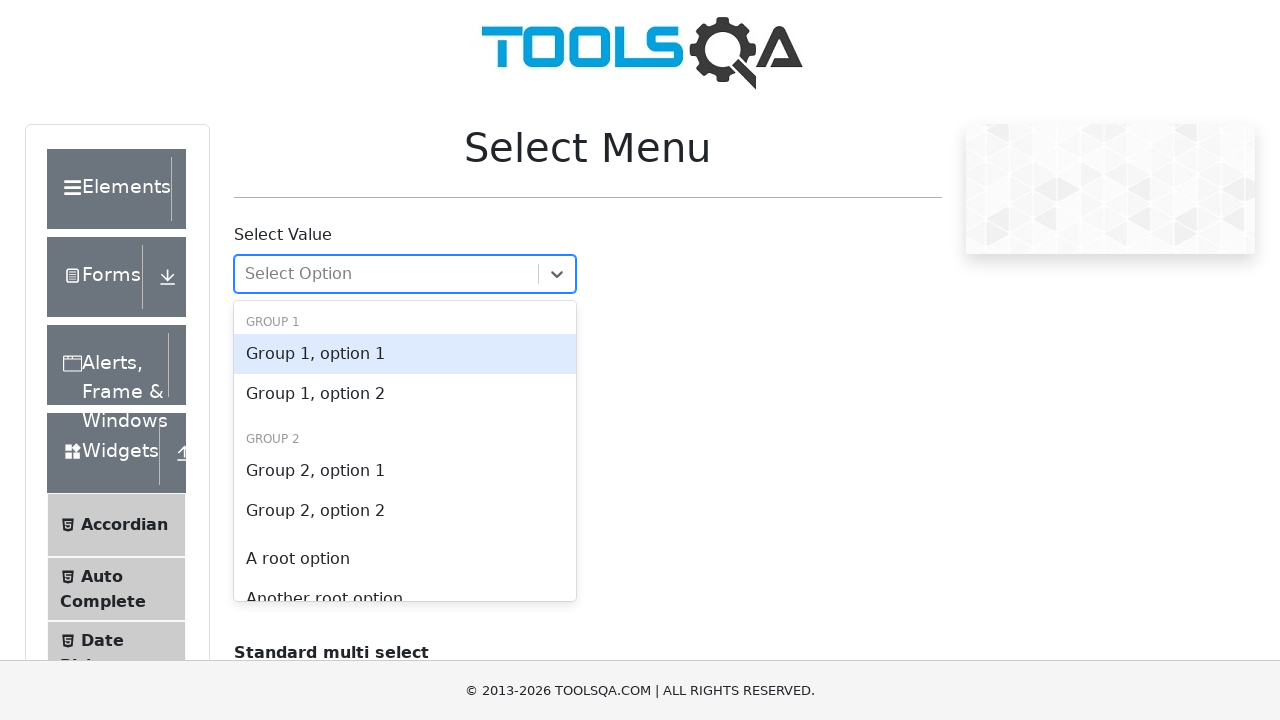

Clicked on Group 2, option 1 at (405, 471) on div[id="react-select-2-option-1-0"]
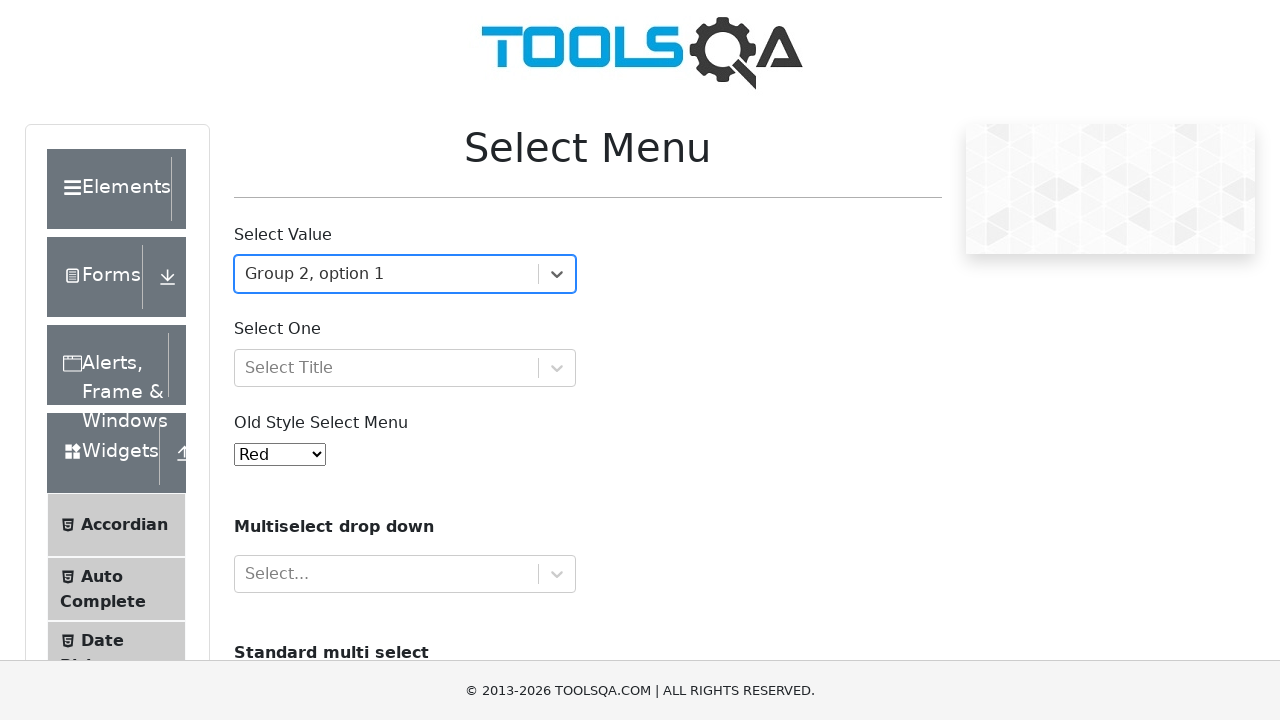

Verified that Group 2, option 1 is selected in the dropdown
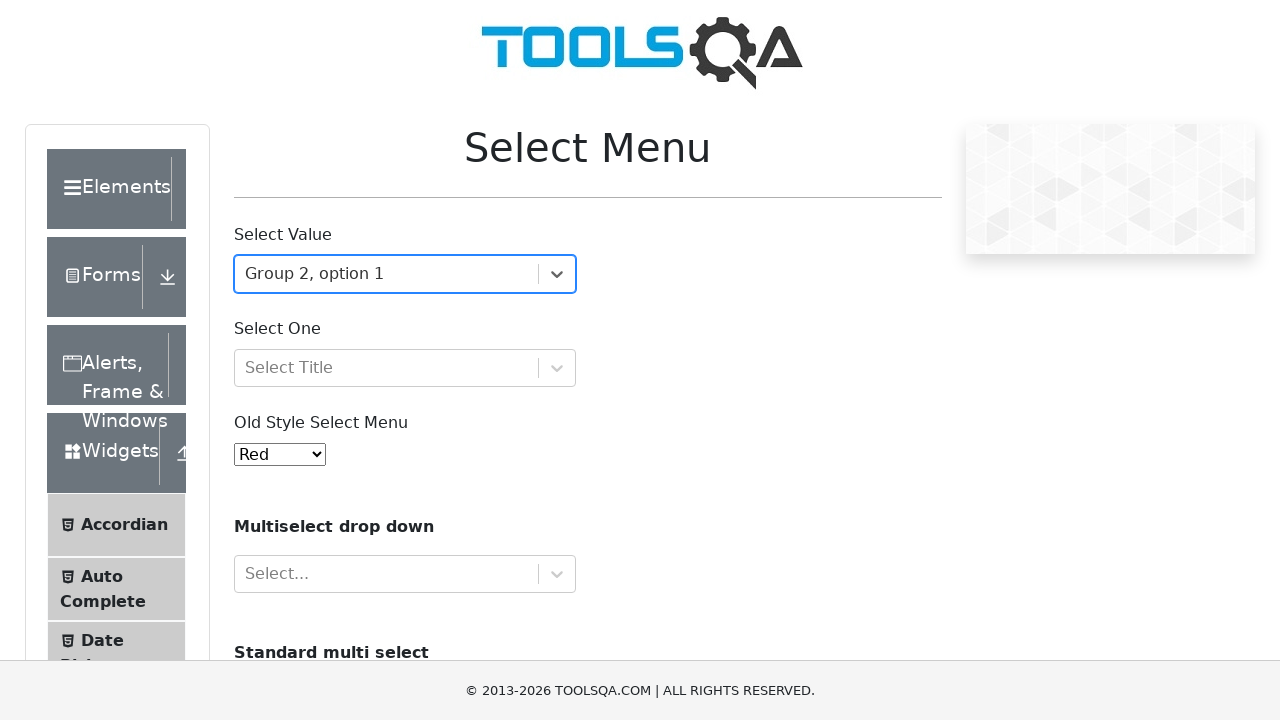

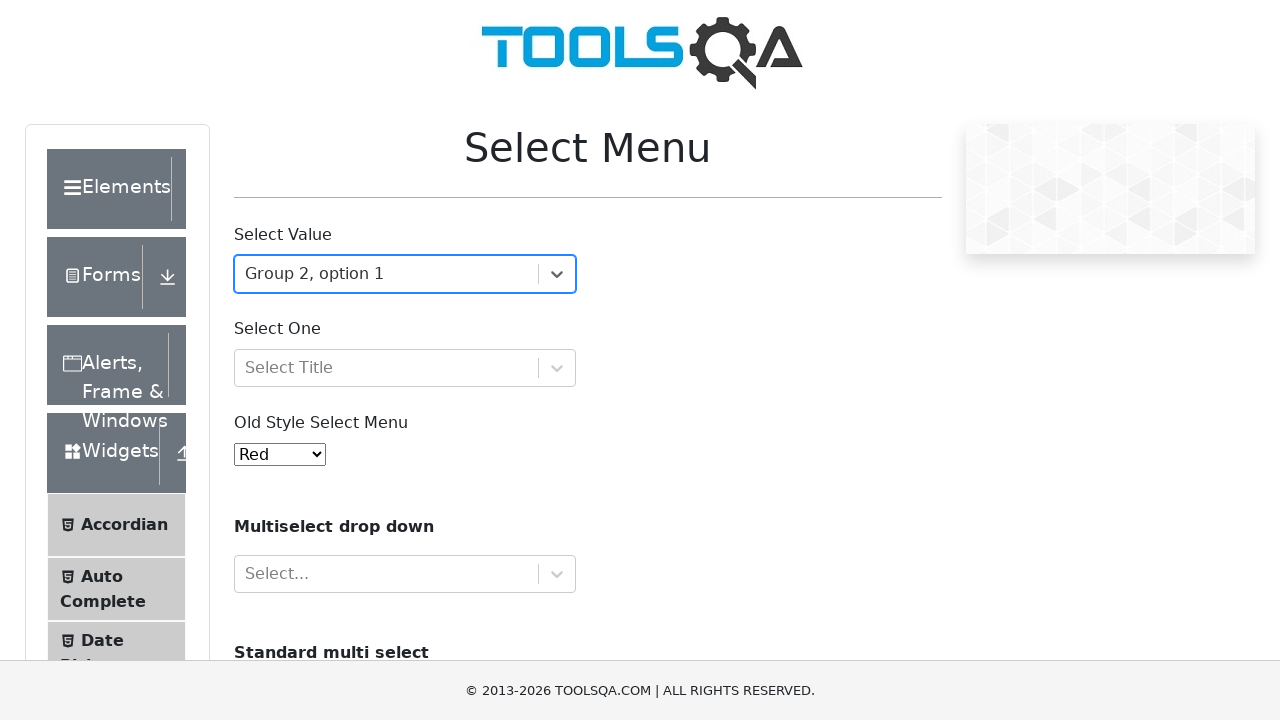